Tests a login form by filling in username and password fields and submitting the form

Starting URL: https://training-support.net/webelements/login-form

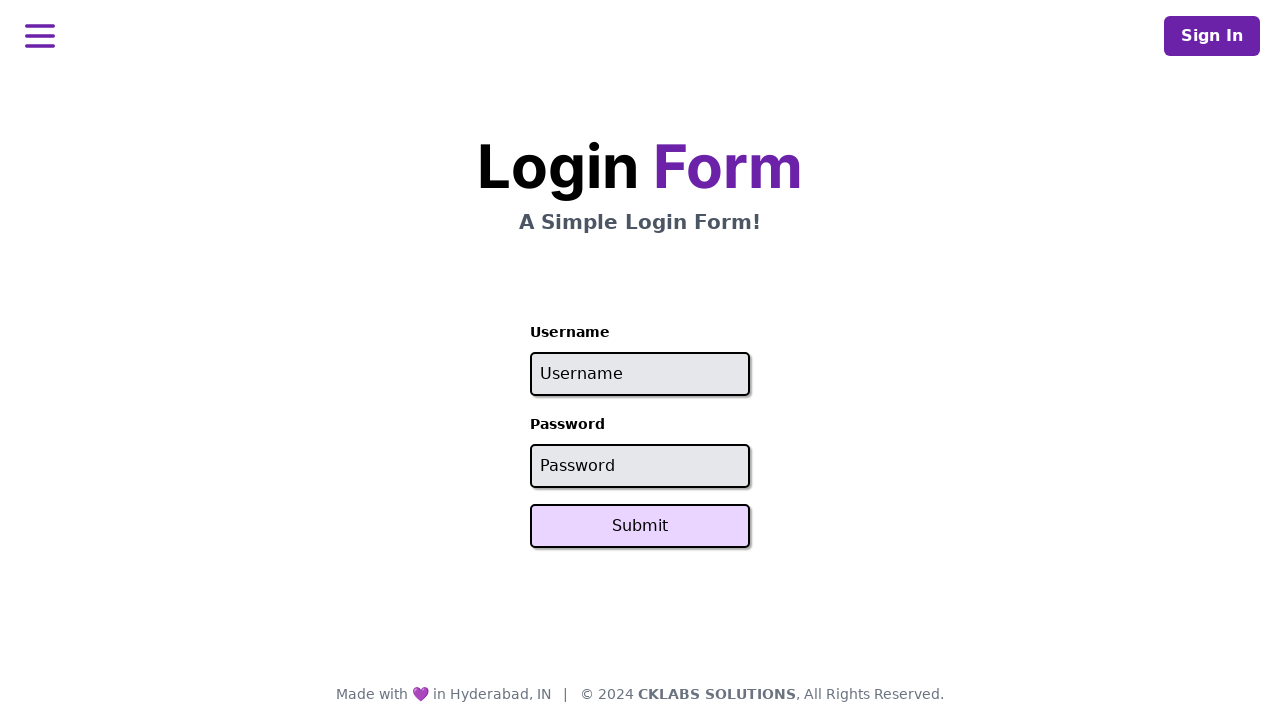

Filled username field with 'admin' on #username
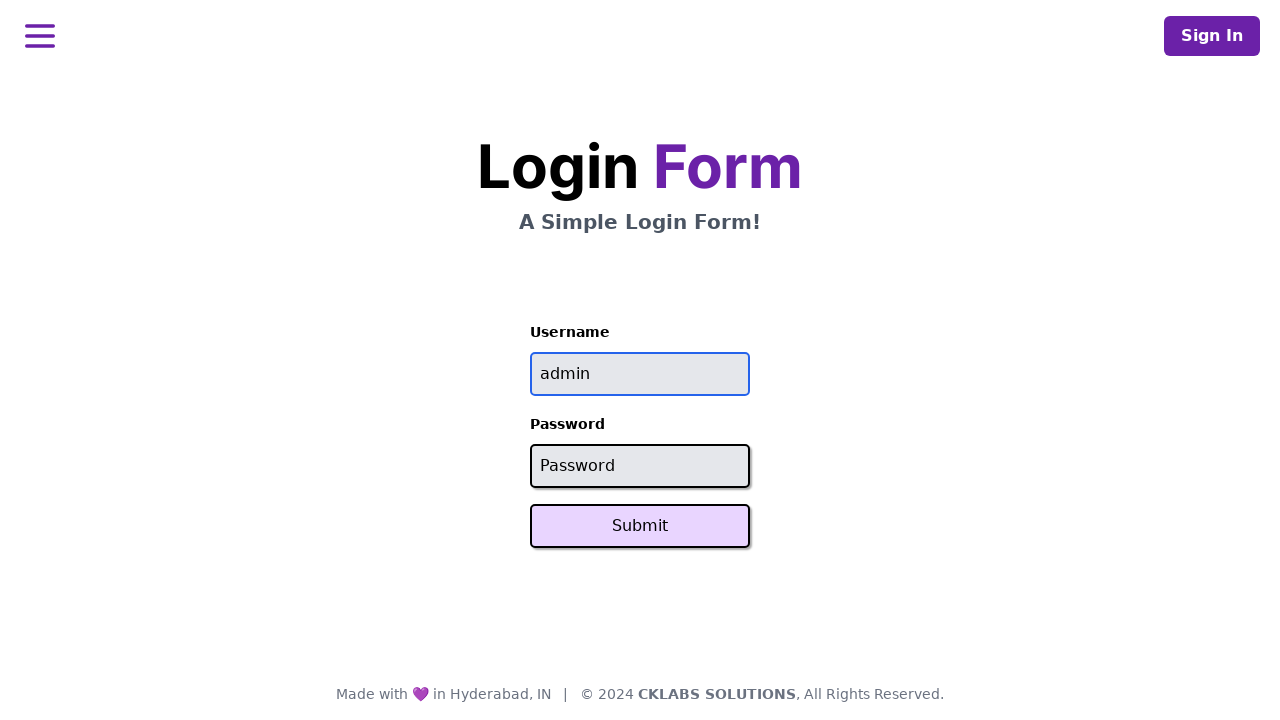

Filled password field with 'password' on #password
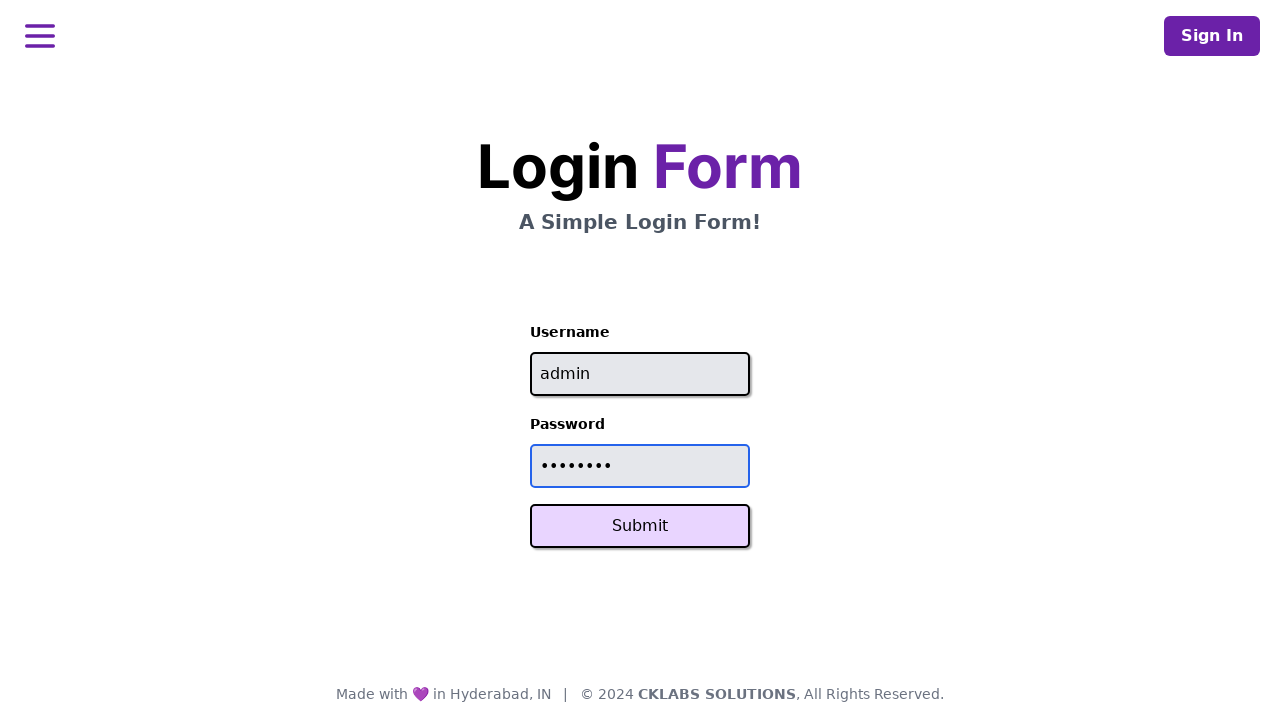

Clicked Submit button to submit login form at (640, 526) on button:text('Submit')
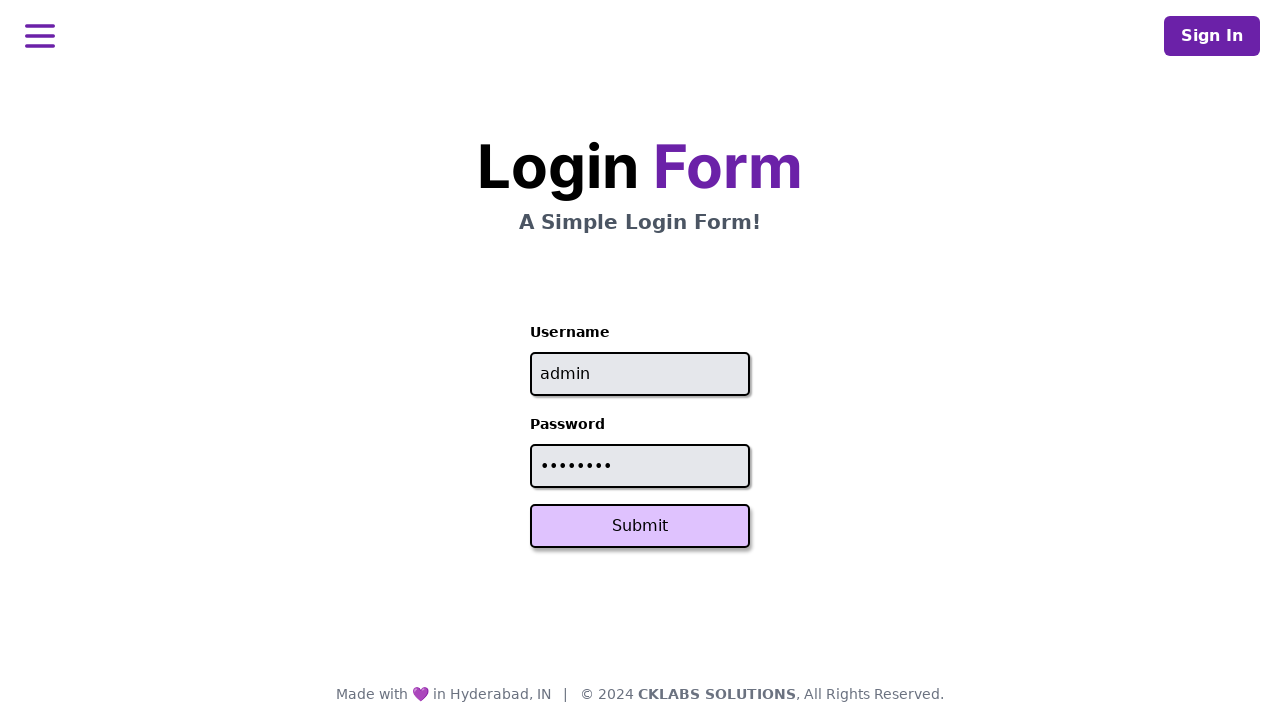

Login confirmation message appeared
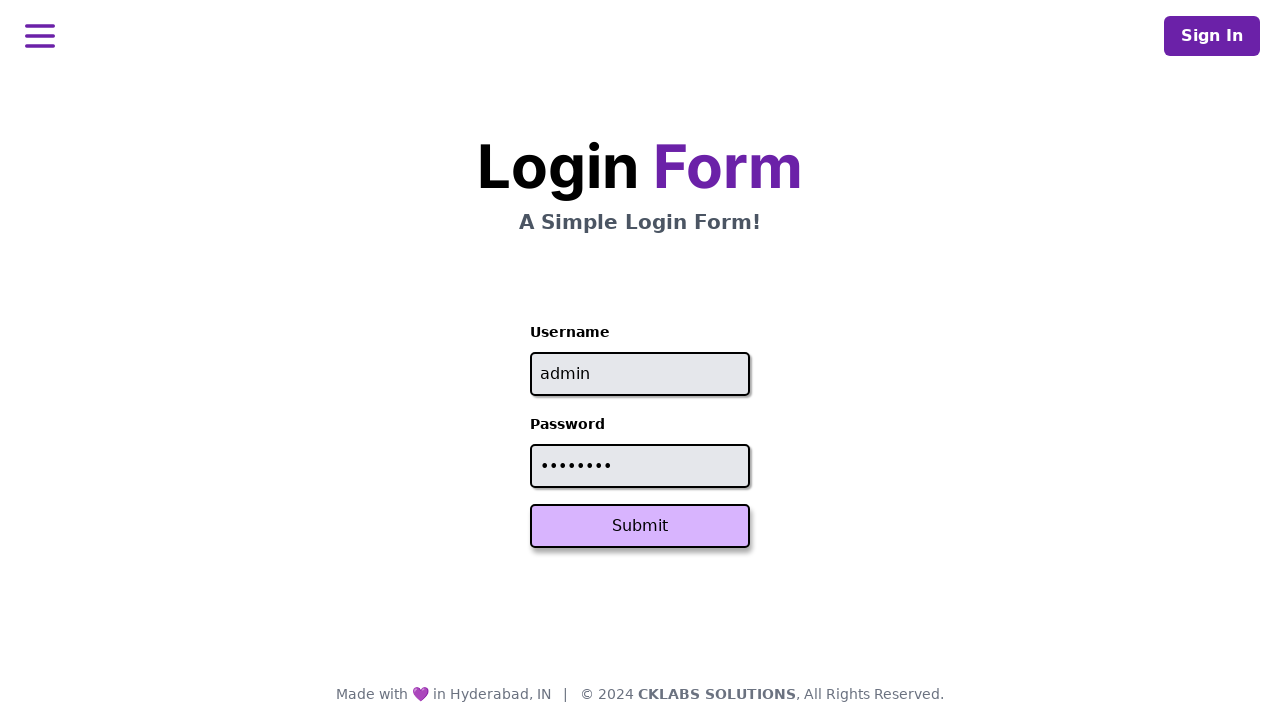

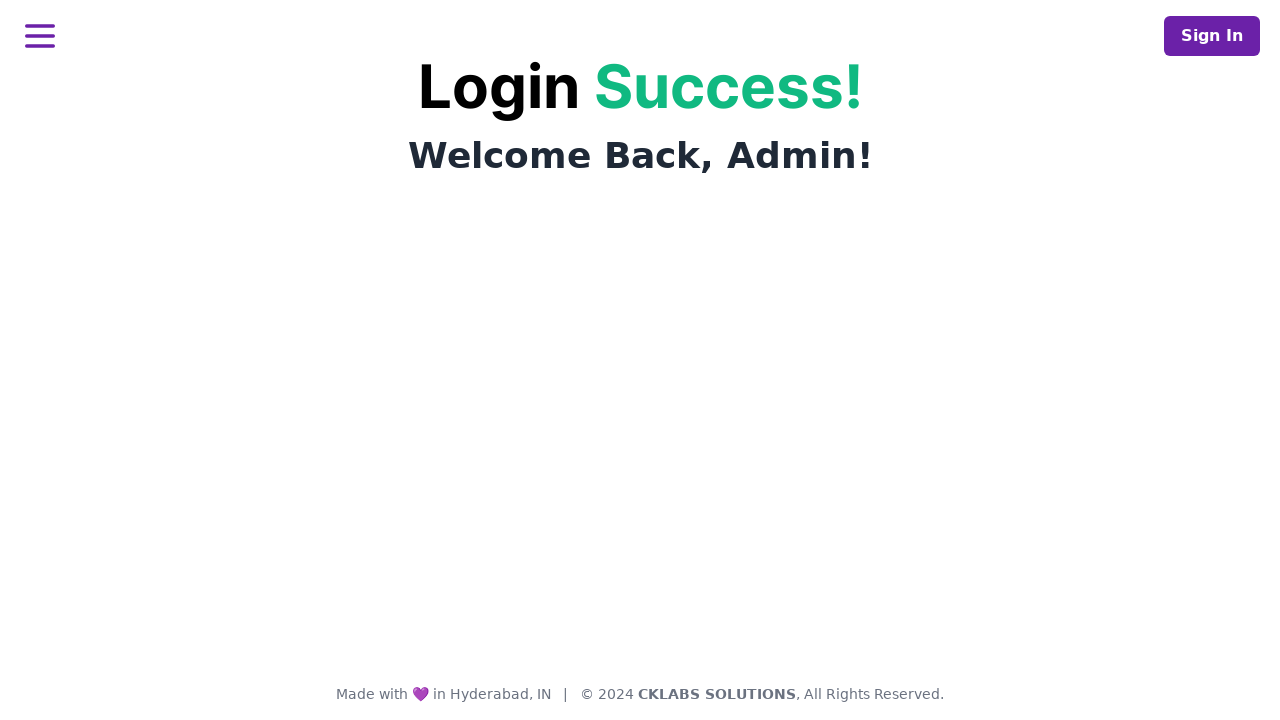